Tests a sign-up or contact form by filling in first name, last name, and email fields, then submitting the form by clicking a button.

Starting URL: http://secure-retreat-92358.herokuapp.com

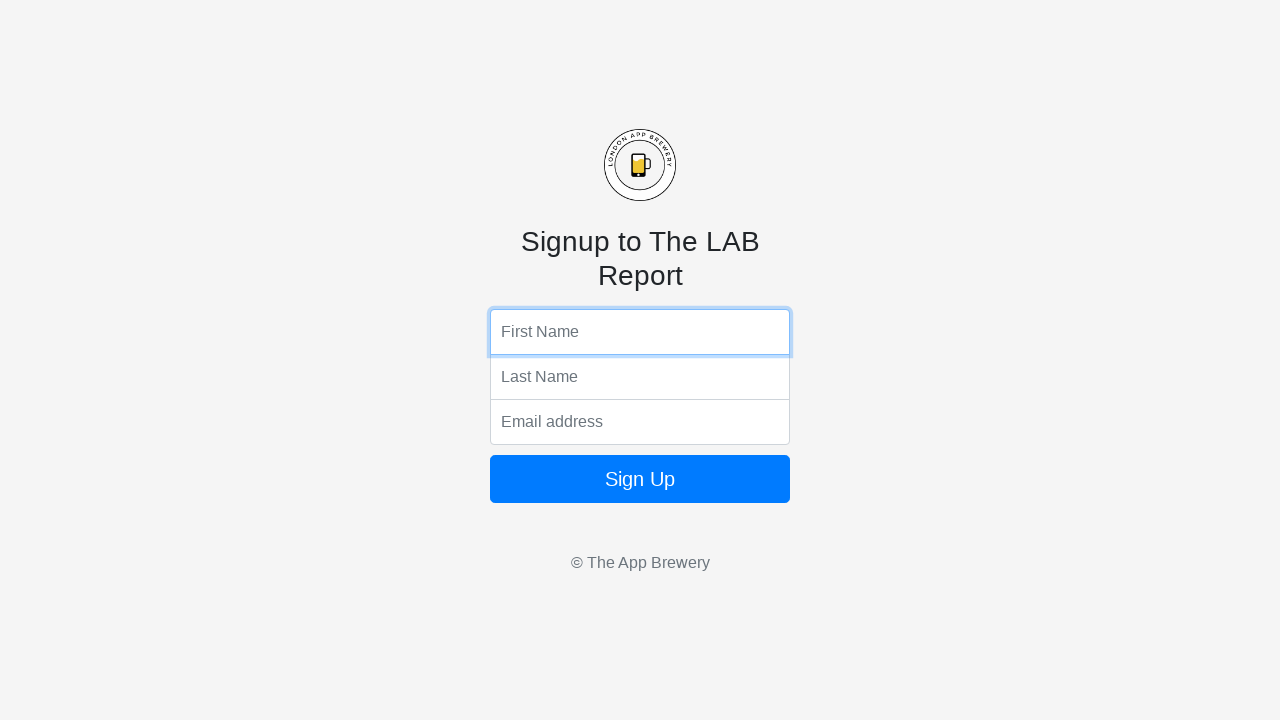

Filled first name field with 'Marcus' on input[name='fName']
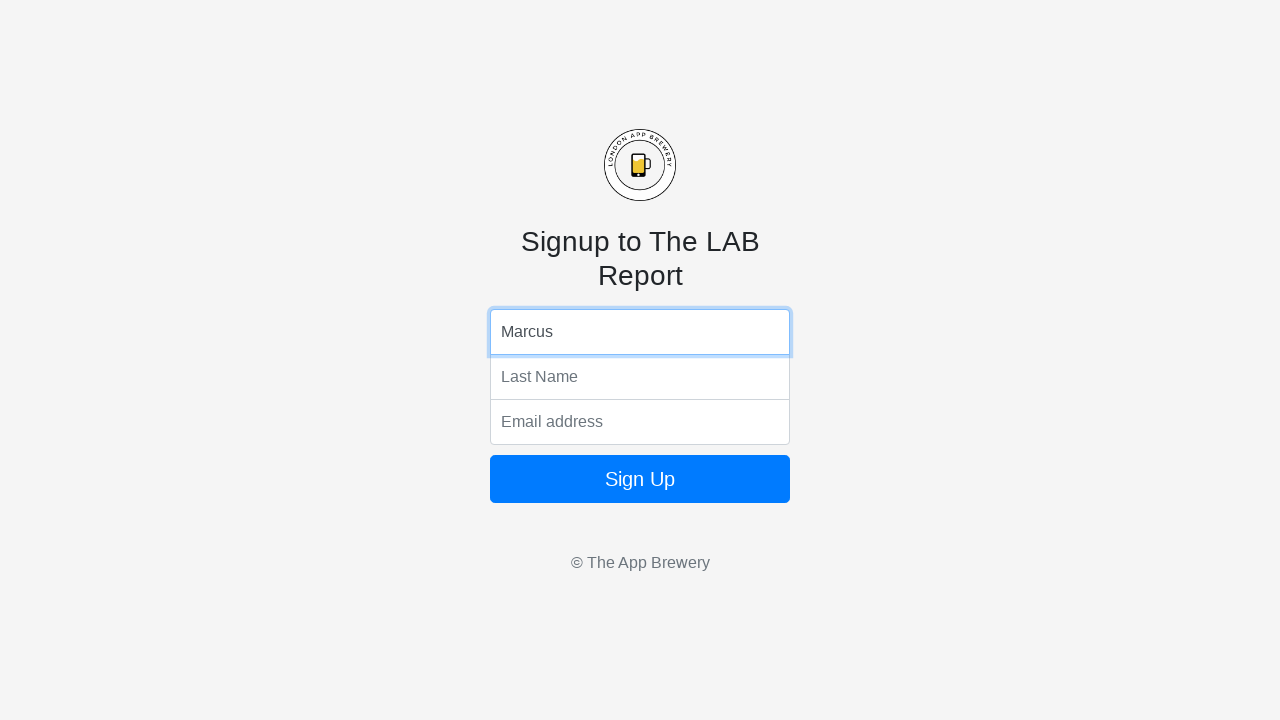

Filled last name field with 'Thompson' on input[name='lName']
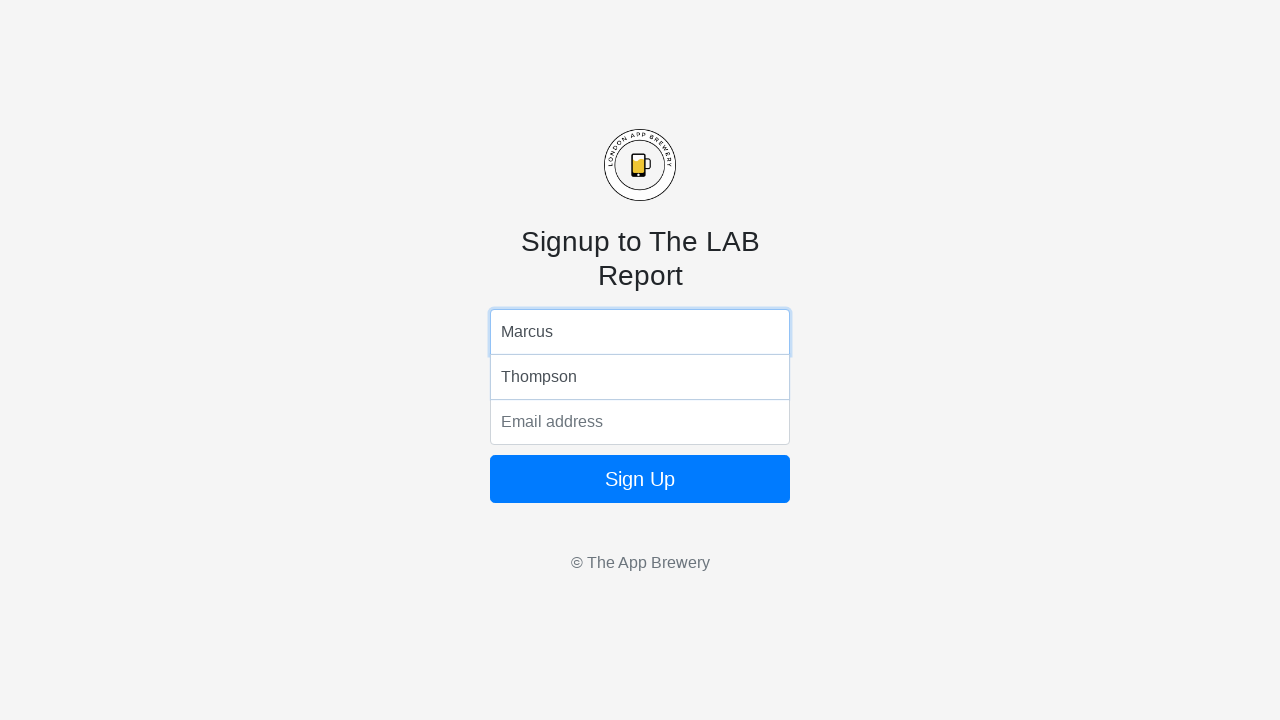

Filled email field with 'marcus.thompson@example.com' on input[name='email']
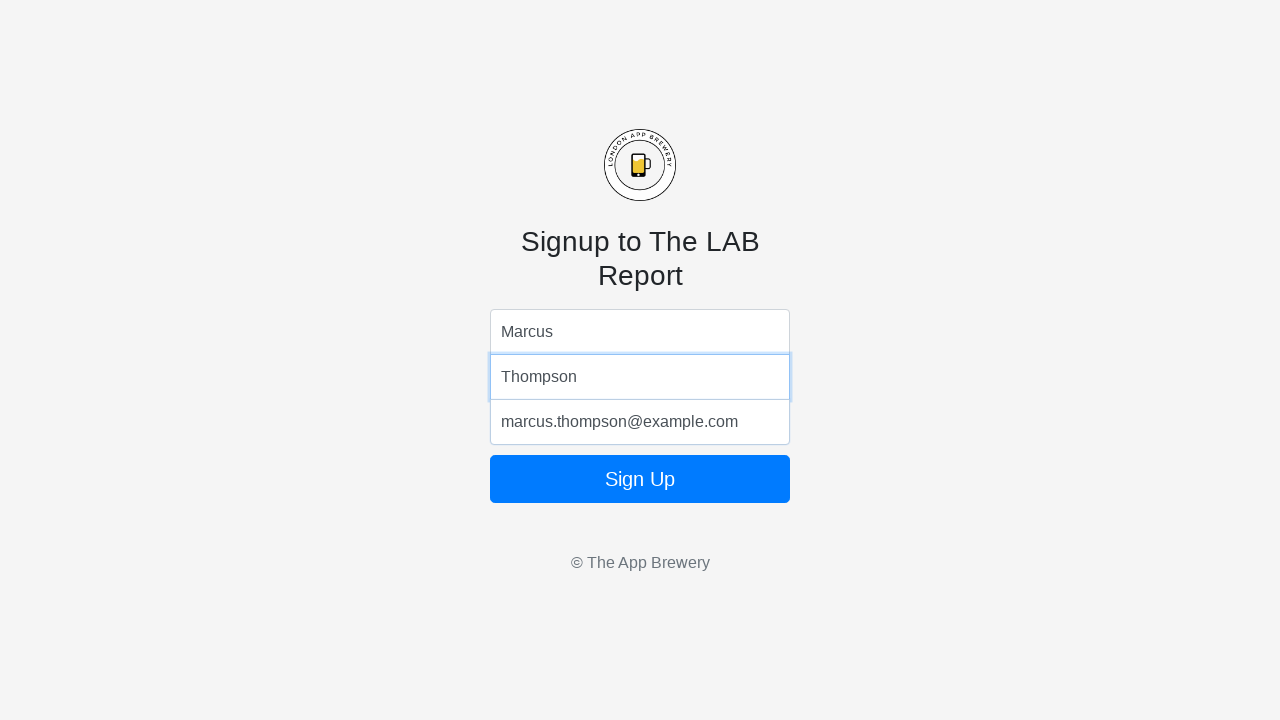

Clicked submit button to submit form at (640, 479) on .btn
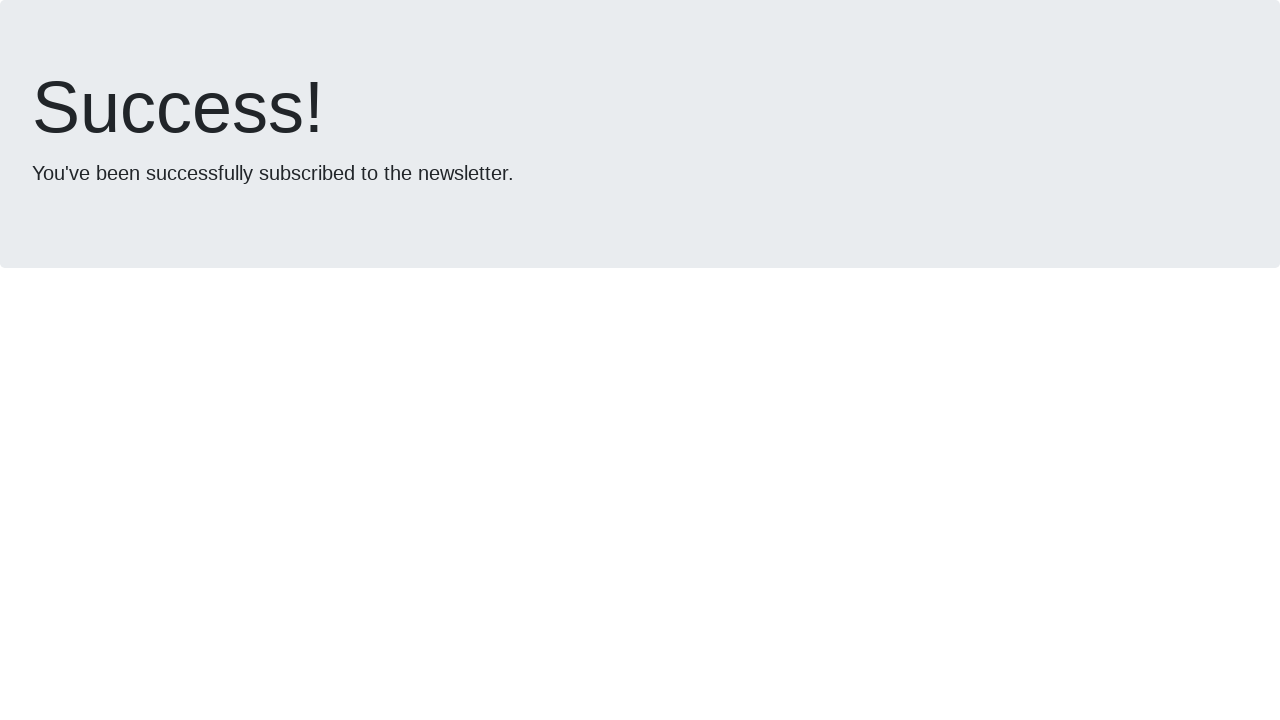

Form submission completed and page reached networkidle state
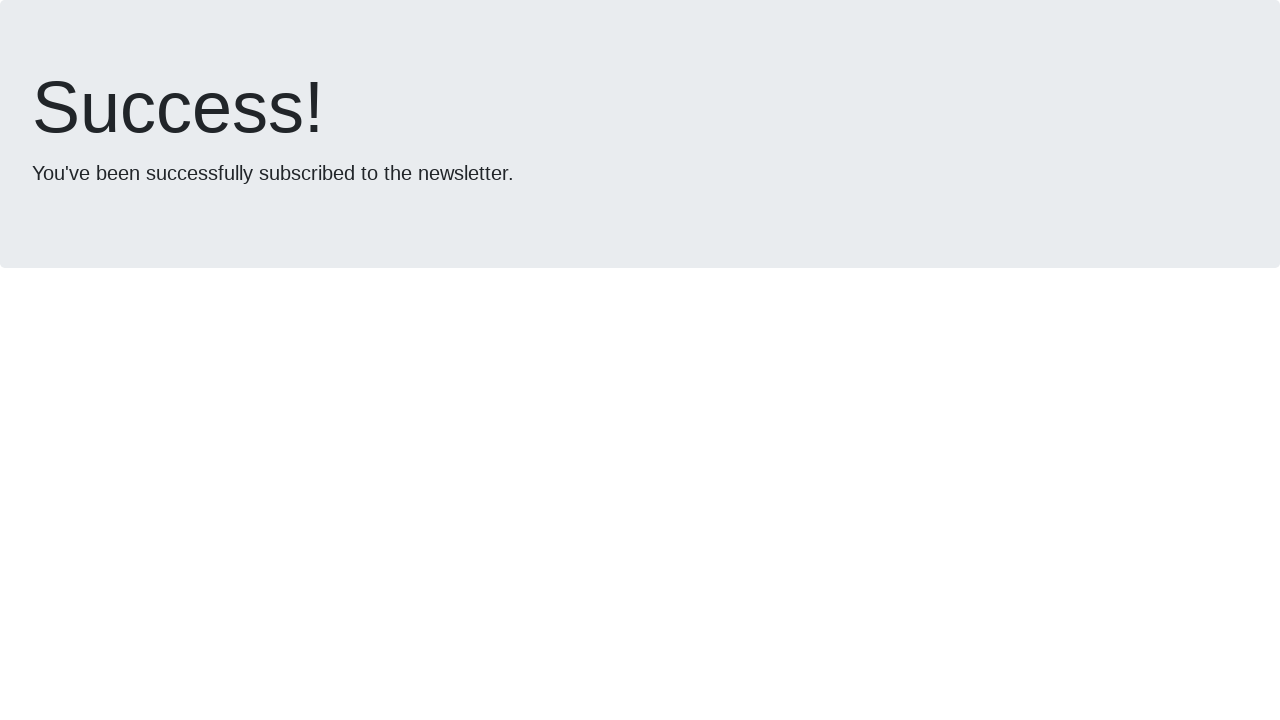

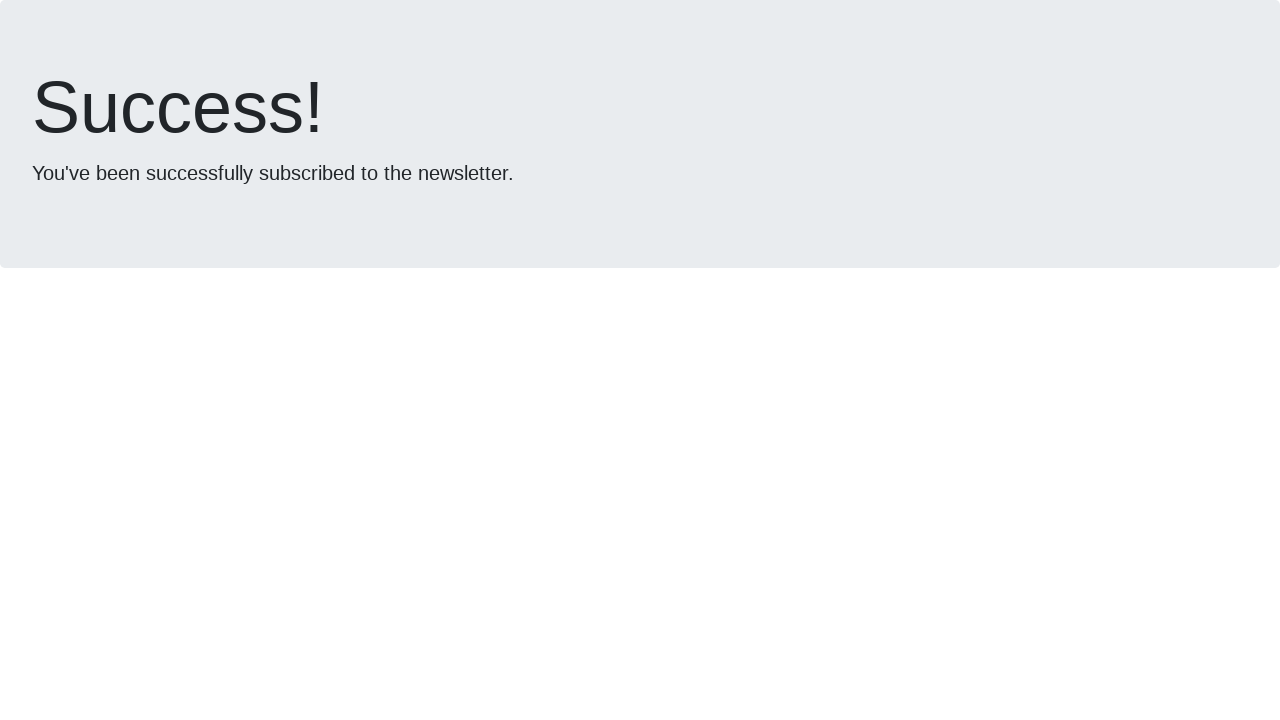